Tests a simple form by filling in first name, last name, city, and country fields, then submitting the form.

Starting URL: http://suninjuly.github.io/simple_form_find_task.html

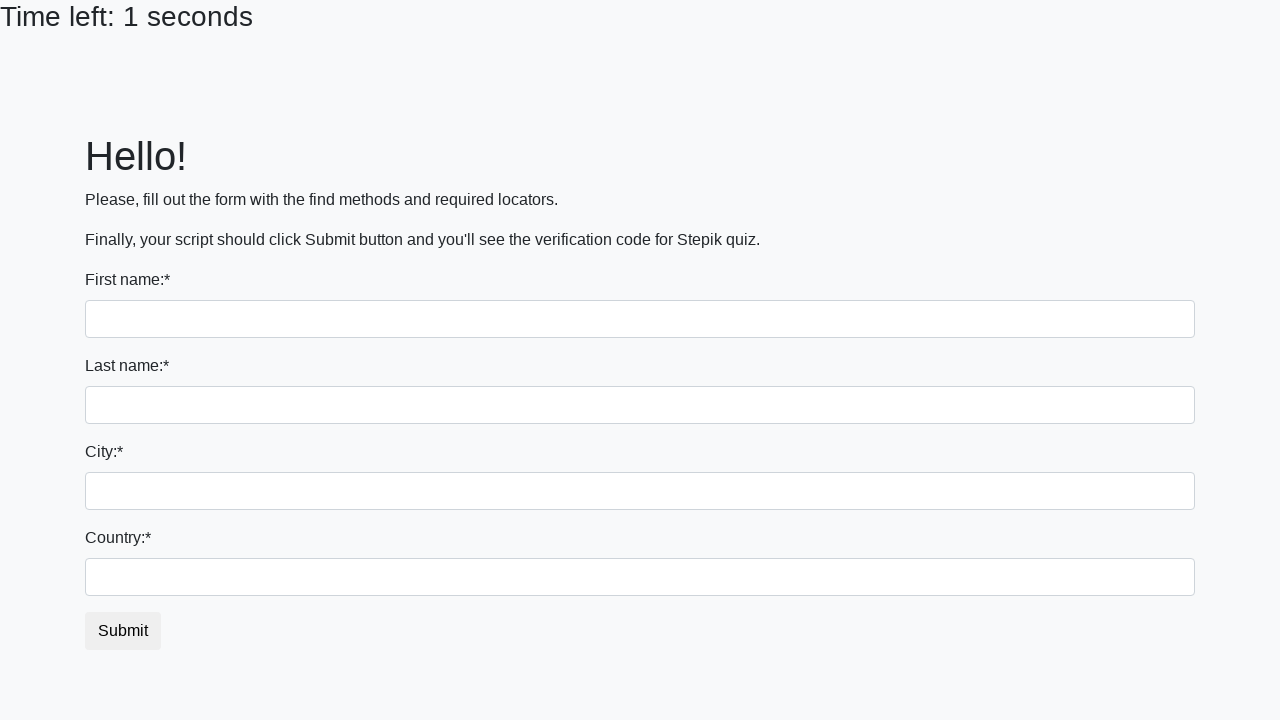

Filled first name field with 'Ivan' on input[name='first_name']
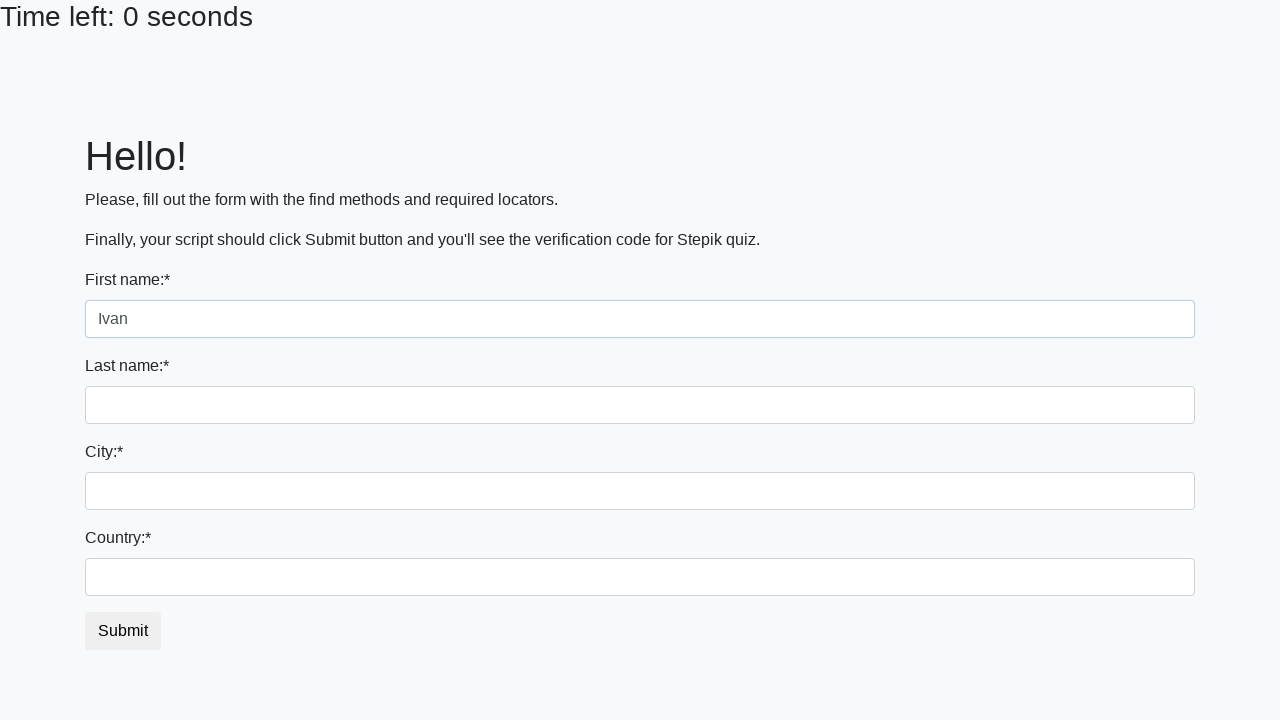

Filled last name field with 'Petrov' on input[name='last_name']
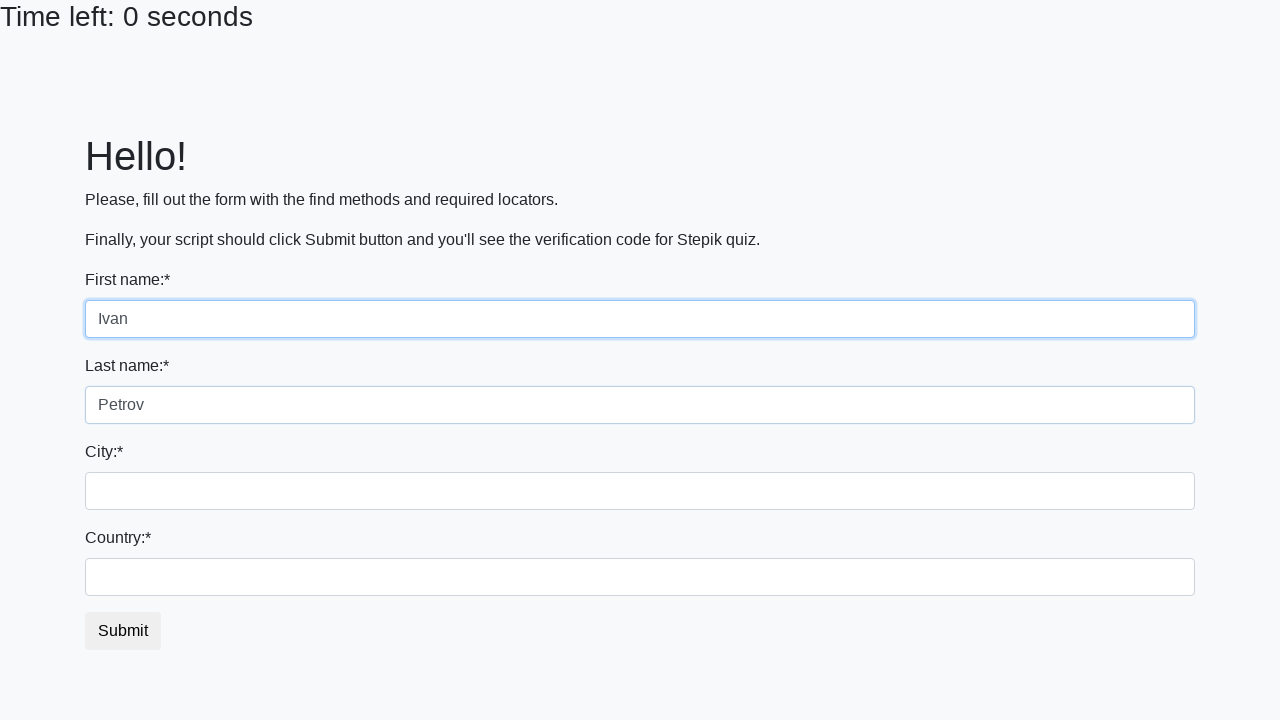

Filled city field with 'Smolensk' on .city
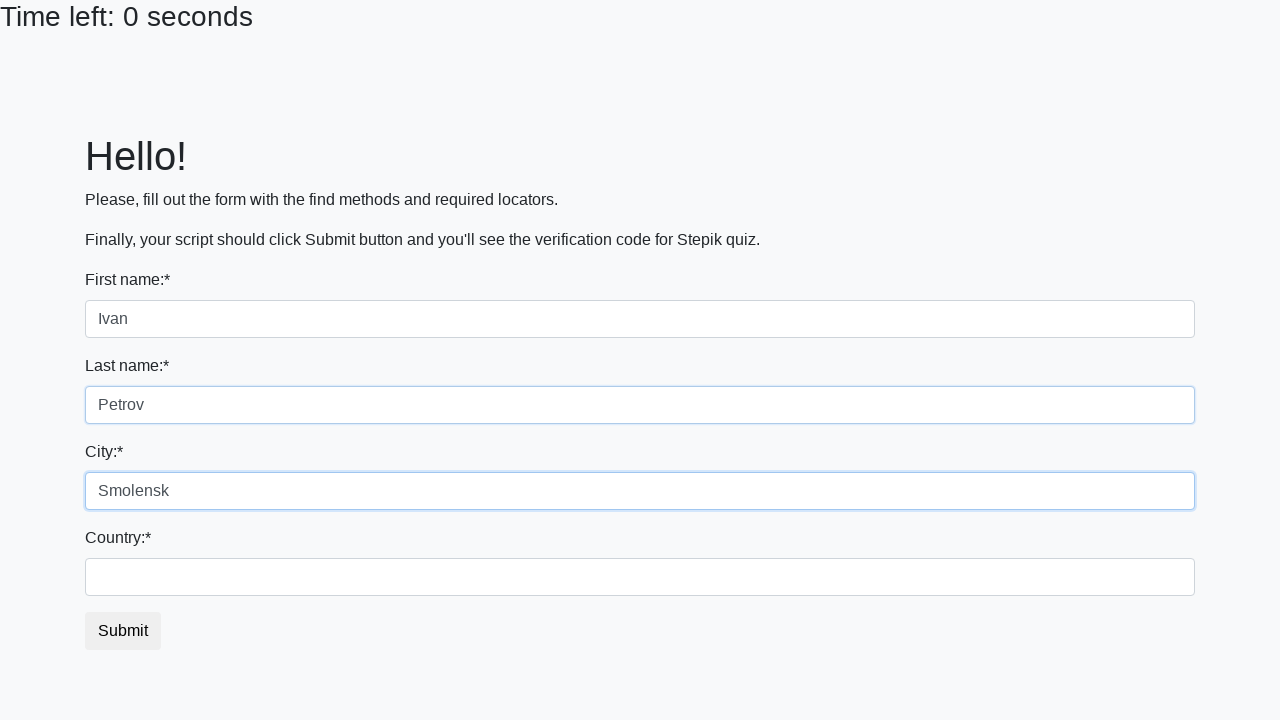

Filled country field with 'Russia' on #country
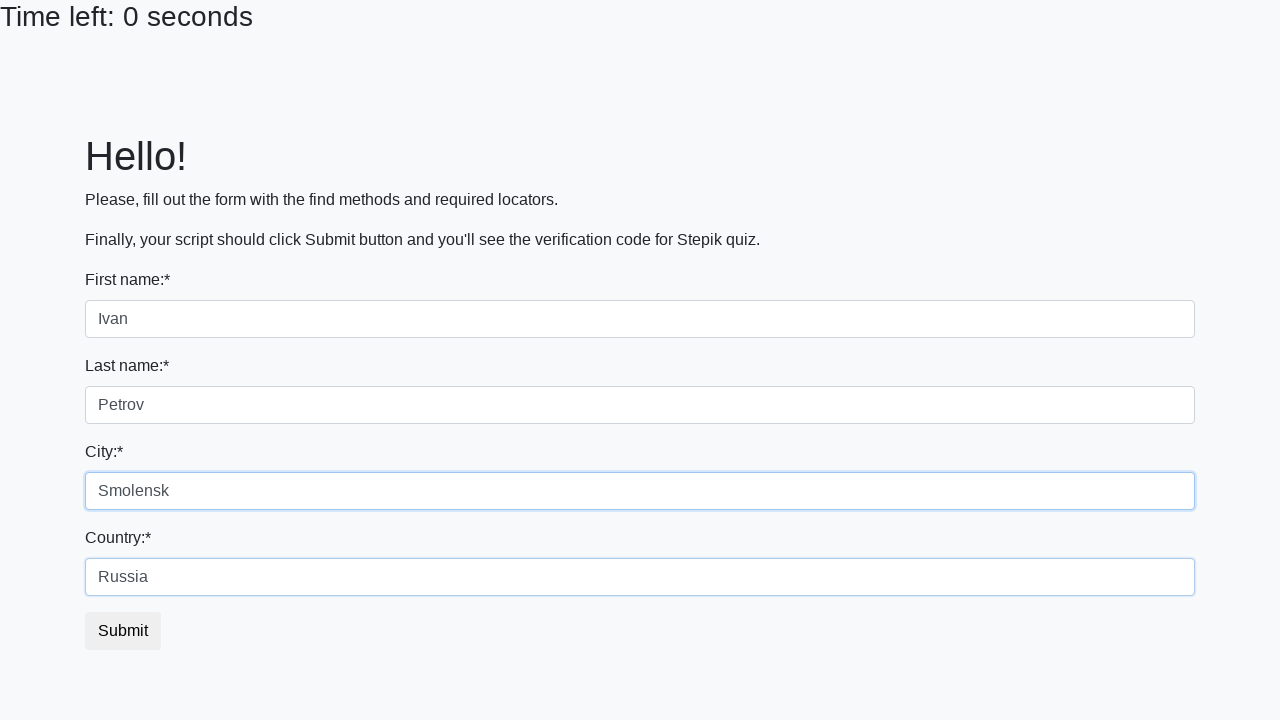

Clicked submit button to submit the form at (123, 631) on #submit_button
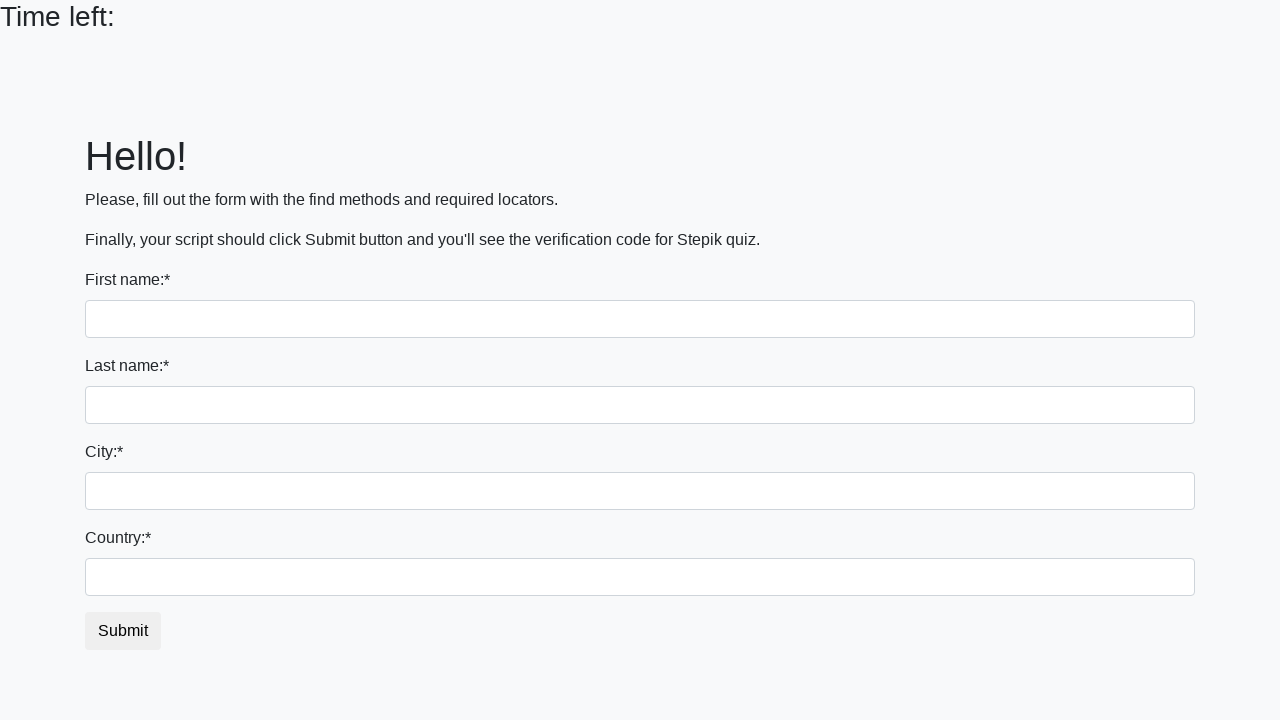

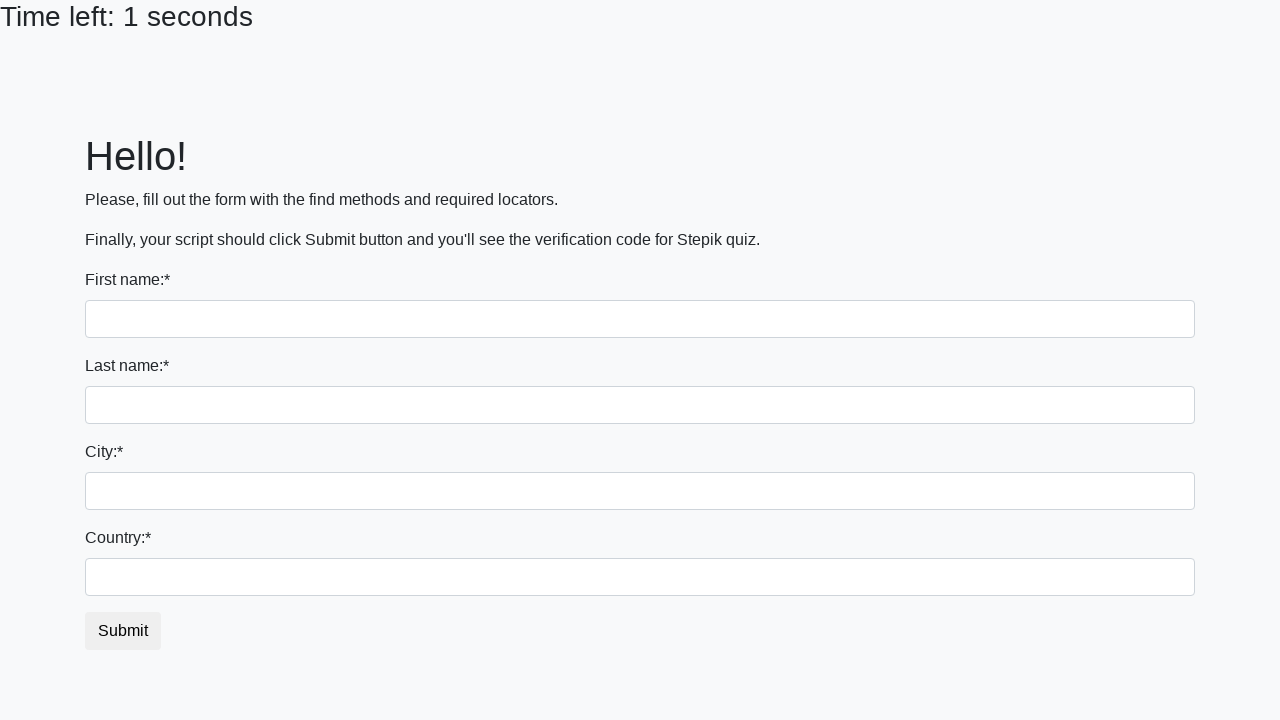